Tests clicking a blue primary button three times on the UI Testing Playground class attribute page, accepting the alert dialog that appears after each click.

Starting URL: http://uitestingplayground.com/classattr

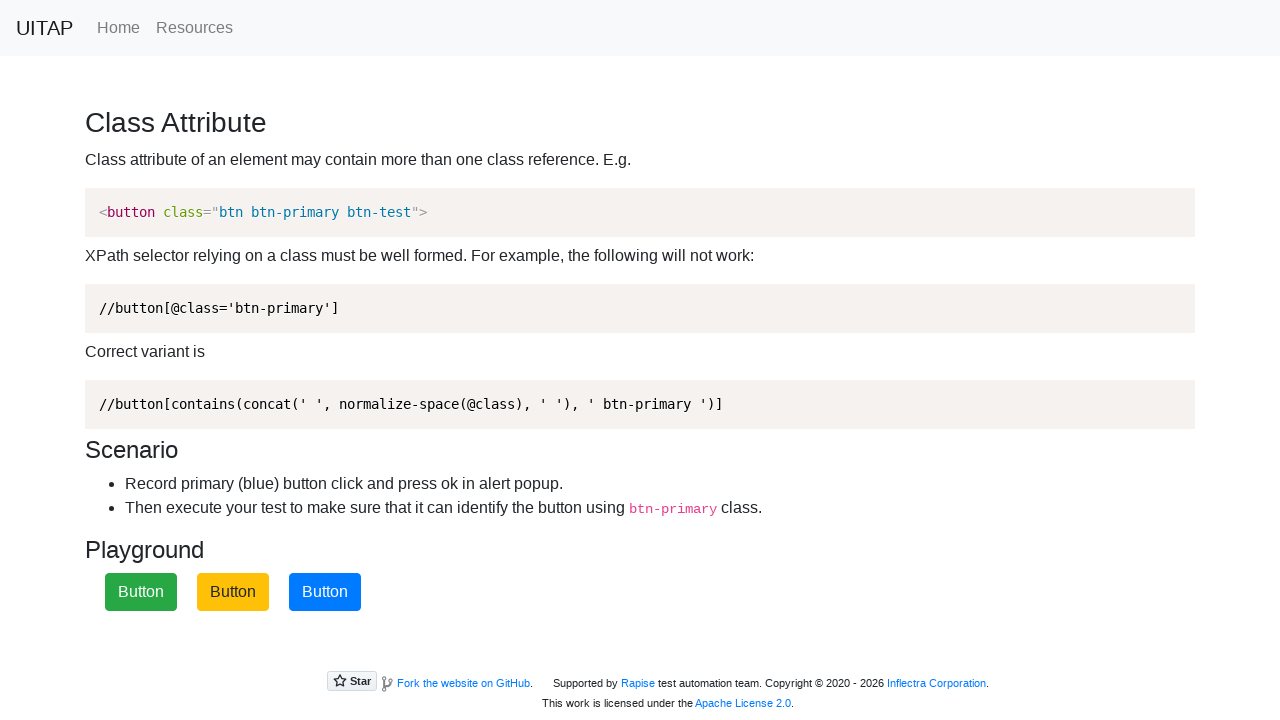

Navigated to UITestingPlayground class attribute page
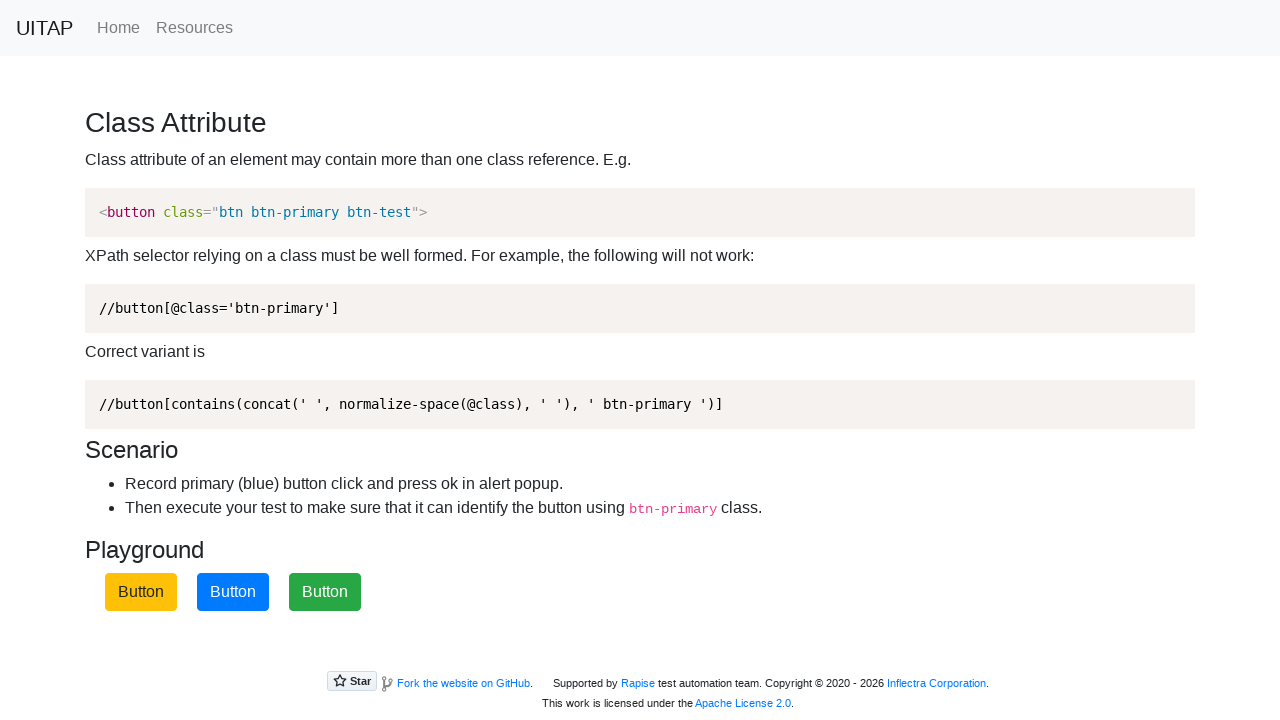

Set up dialog handler to accept alerts
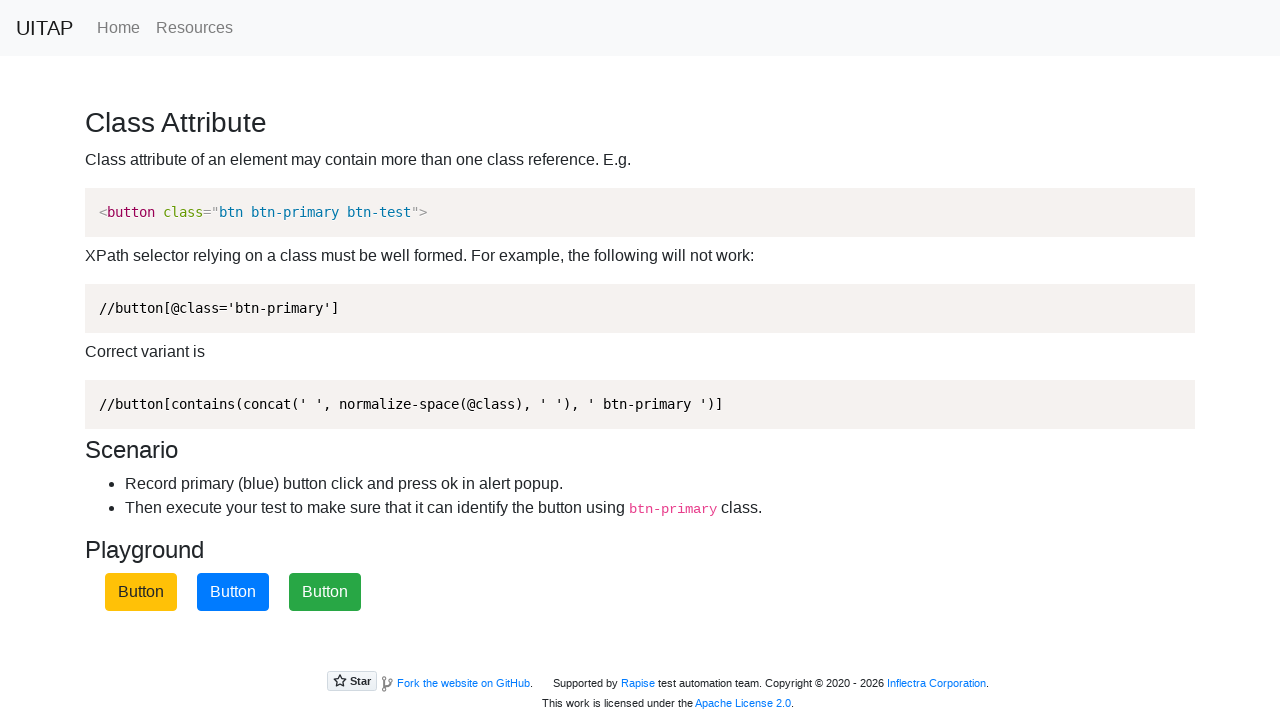

Identified blue primary button selector
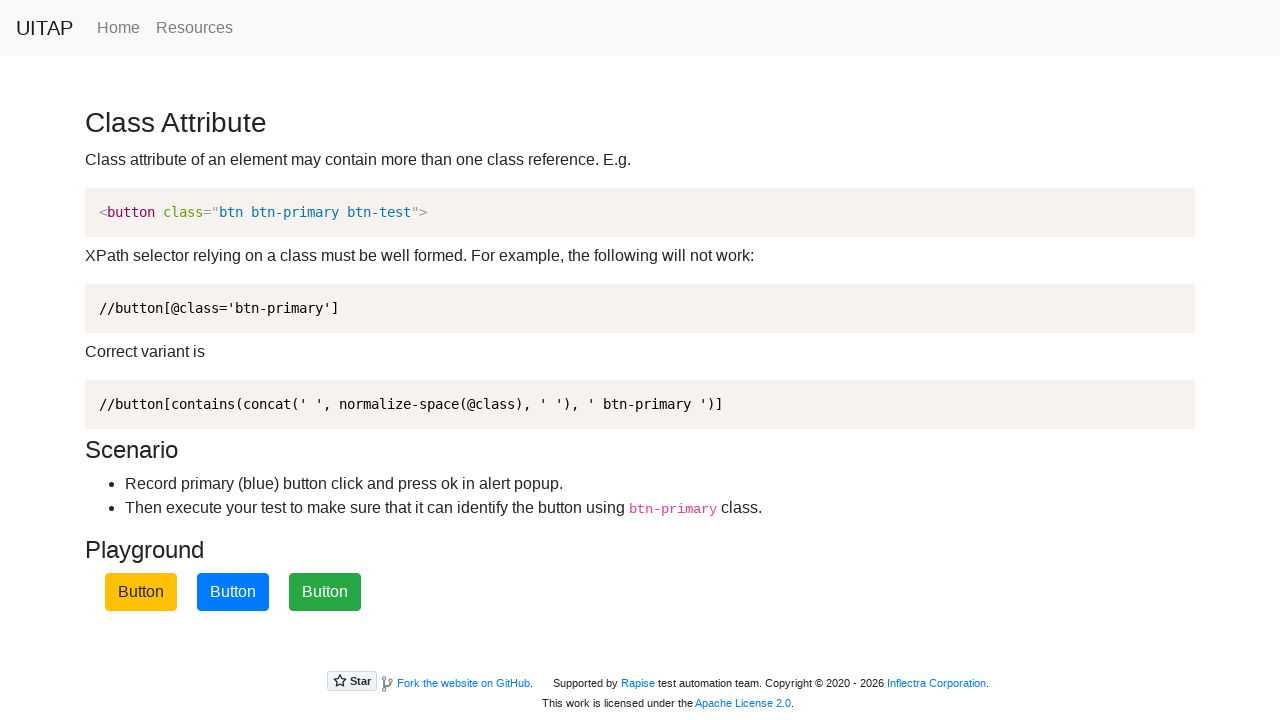

Clicked blue primary button (click 1 of 3) at (233, 592) on button.btn-primary
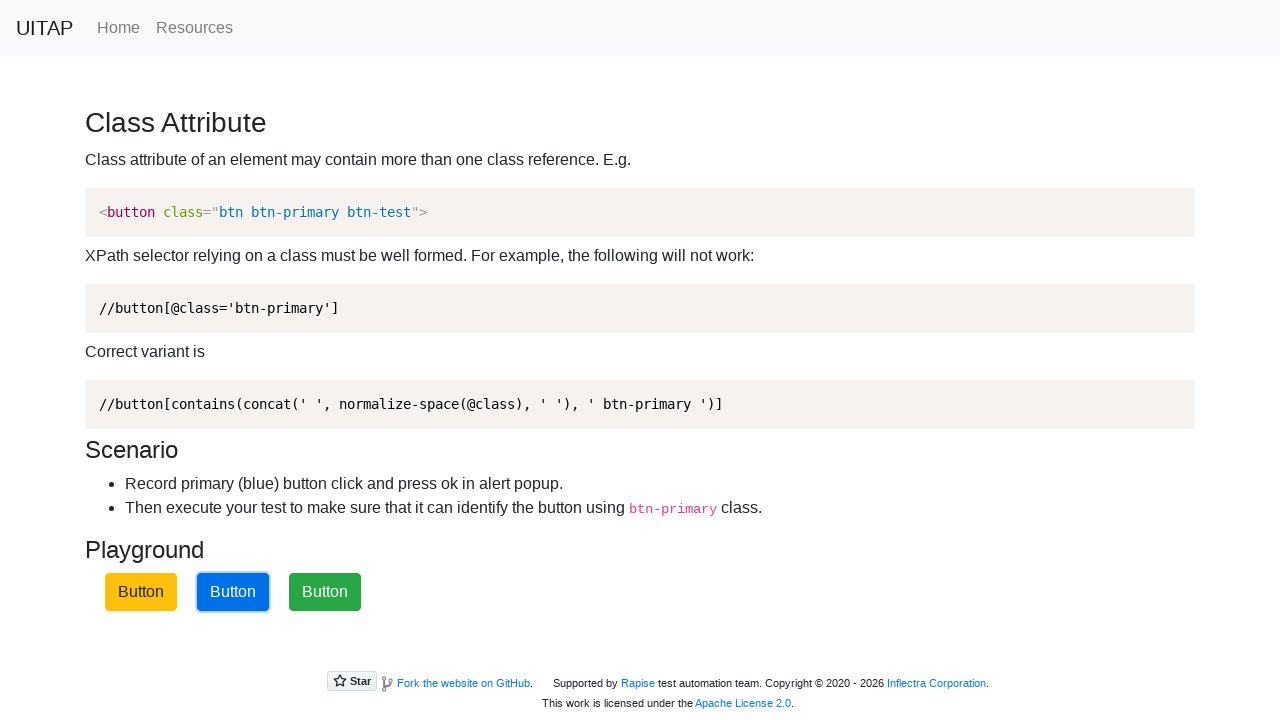

Waited for alert dialog to be processed after click 1
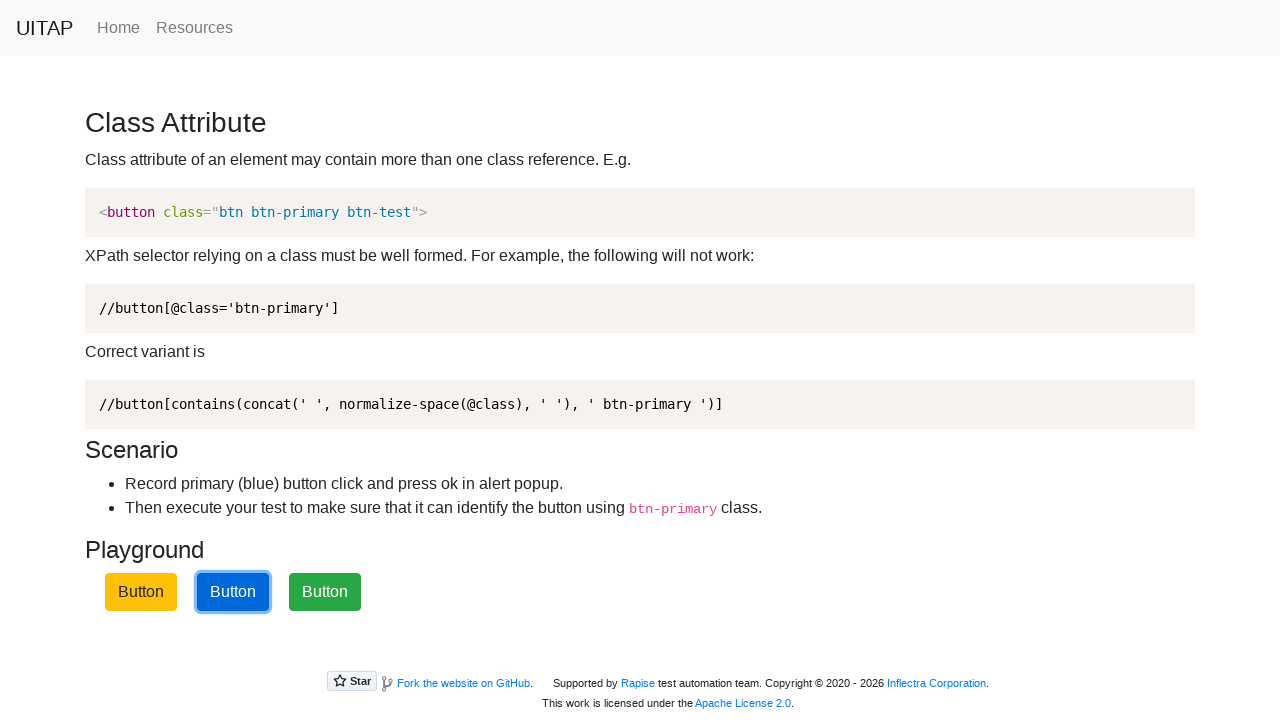

Clicked blue primary button (click 2 of 3) at (233, 592) on button.btn-primary
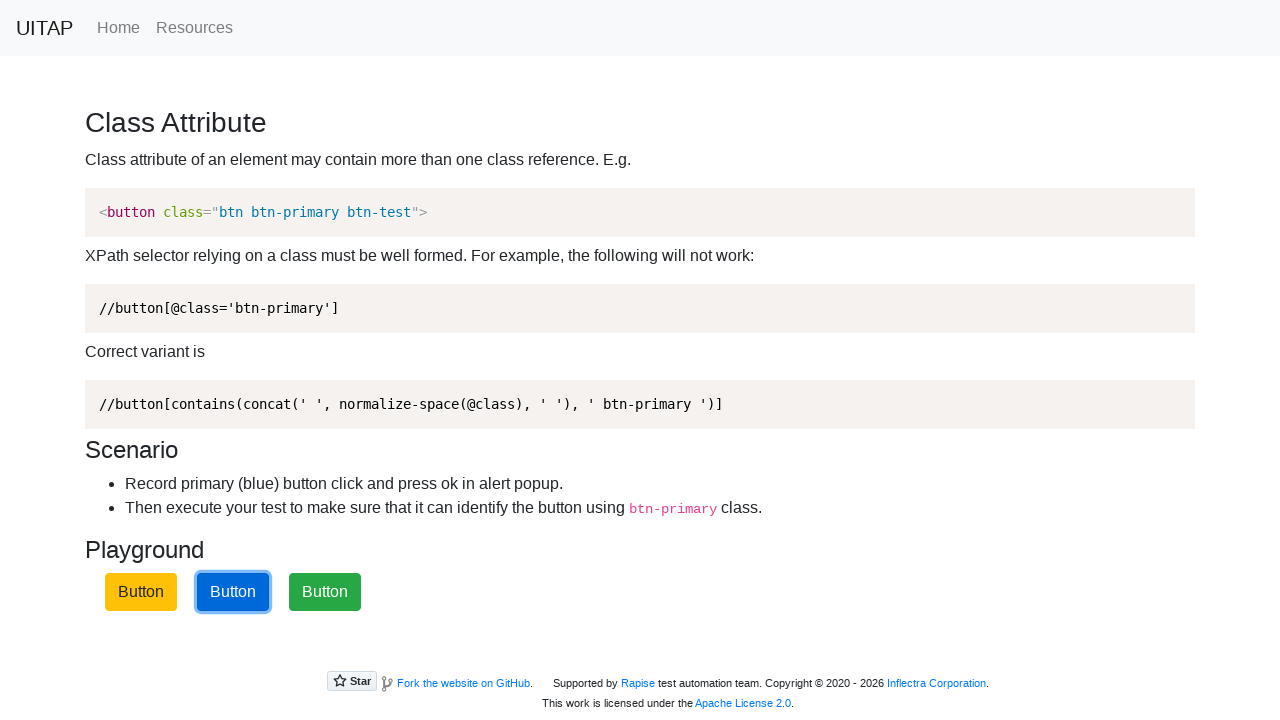

Waited for alert dialog to be processed after click 2
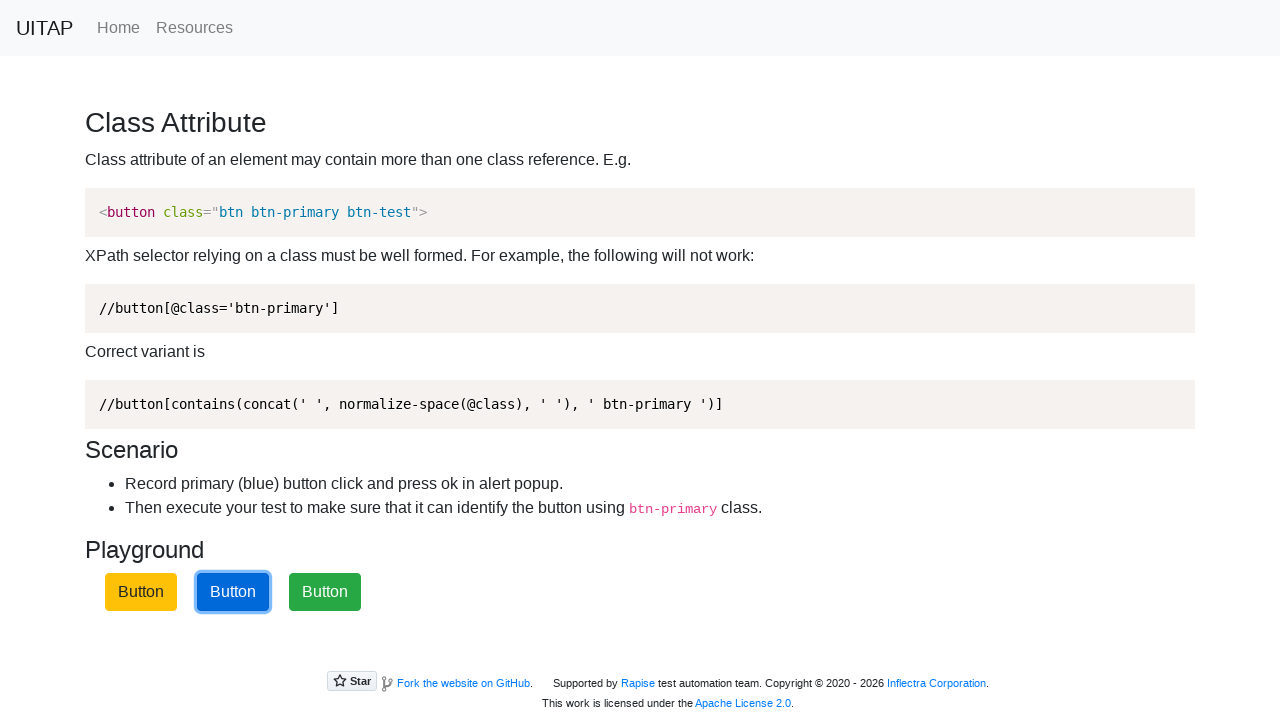

Clicked blue primary button (click 3 of 3) at (233, 592) on button.btn-primary
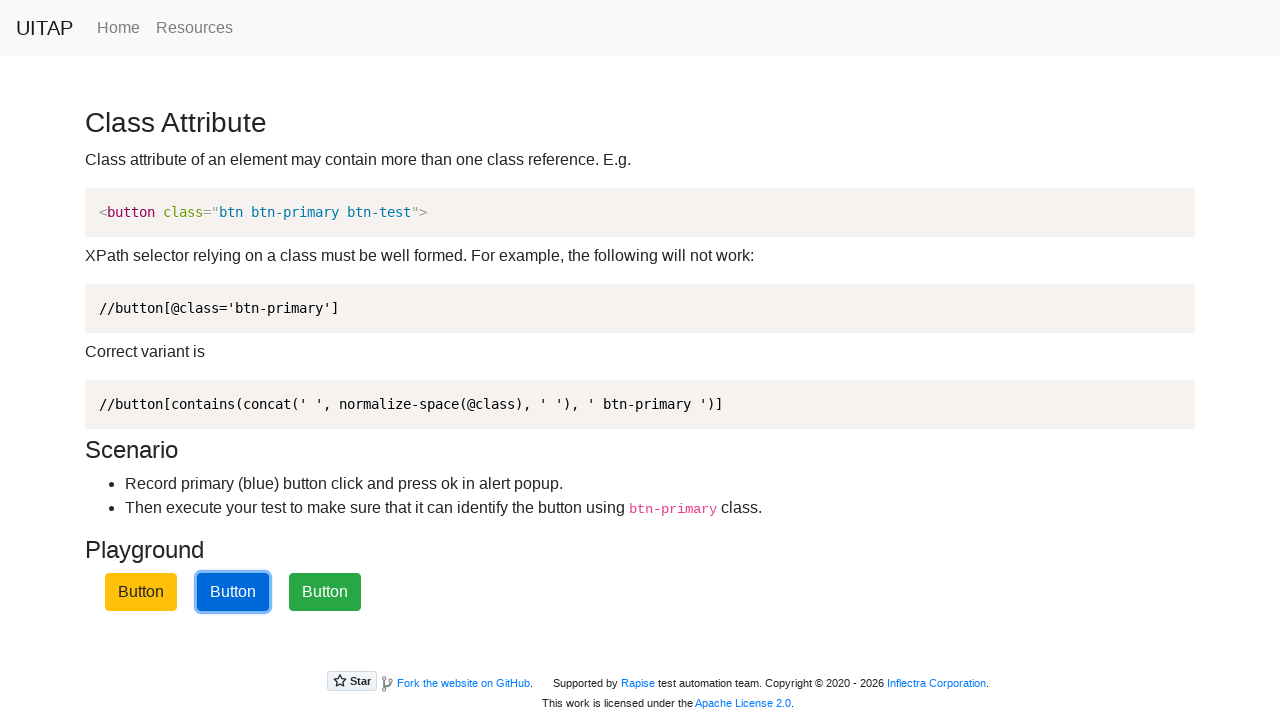

Waited for alert dialog to be processed after click 3
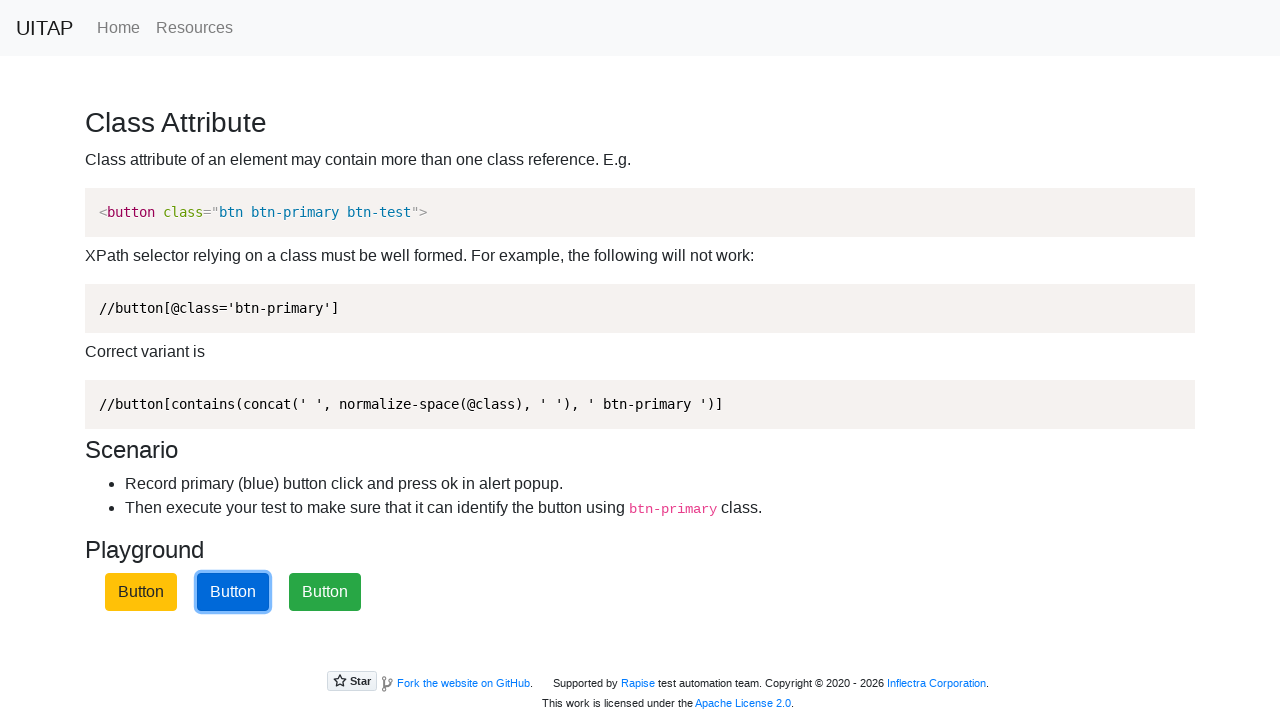

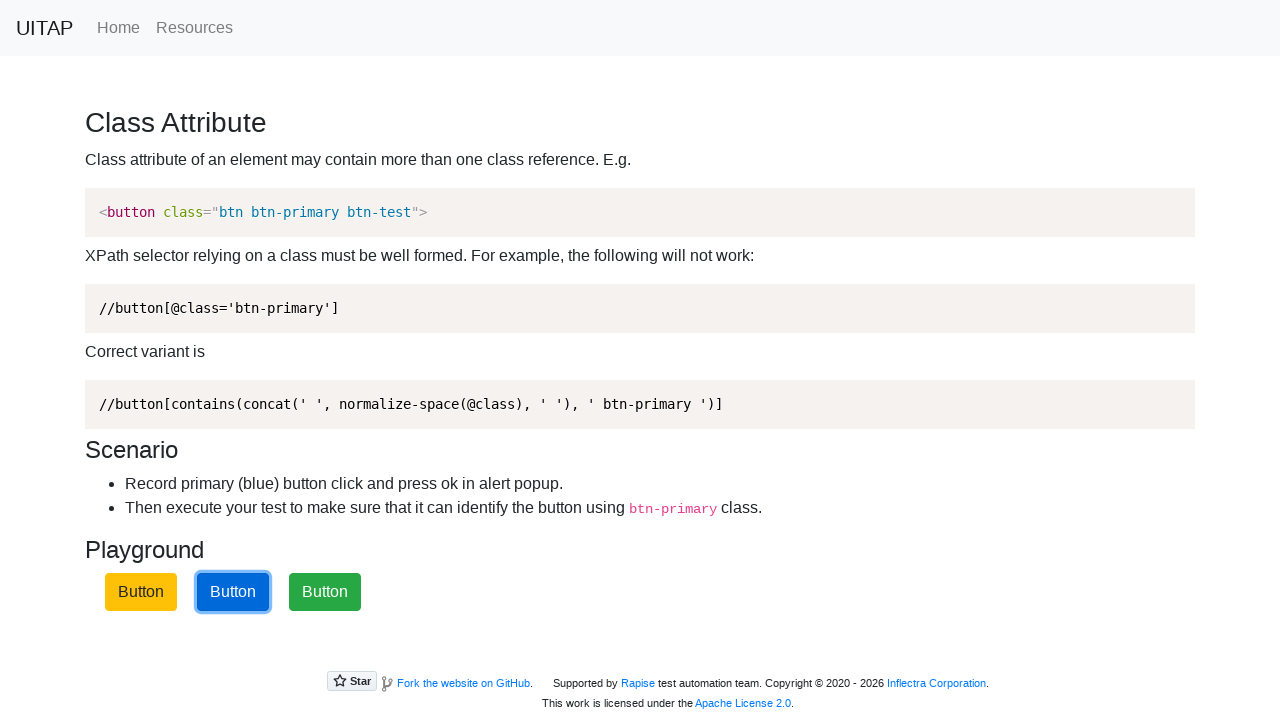